Tests dynamic loading with insufficient wait time to demonstrate timing issues

Starting URL: http://the-internet.herokuapp.com/dynamic_loading/2

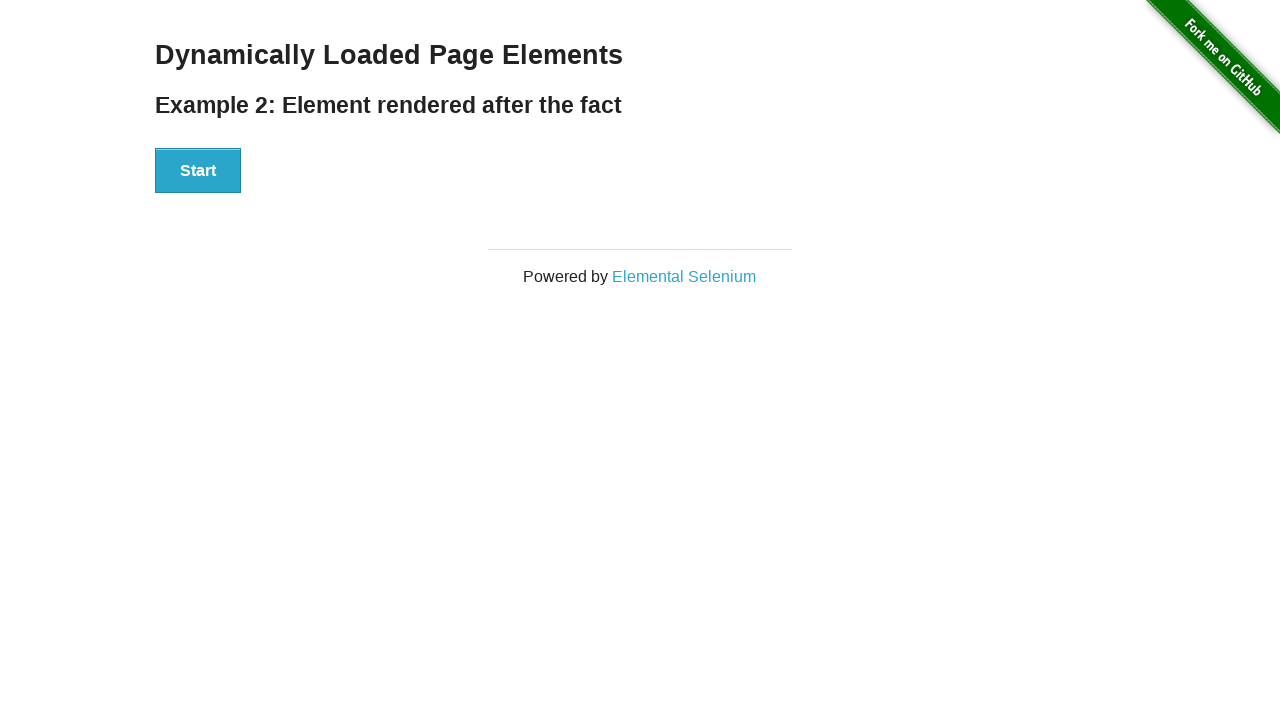

Clicked START button to trigger dynamic loading at (198, 171) on xpath=//div[@id='start']/button
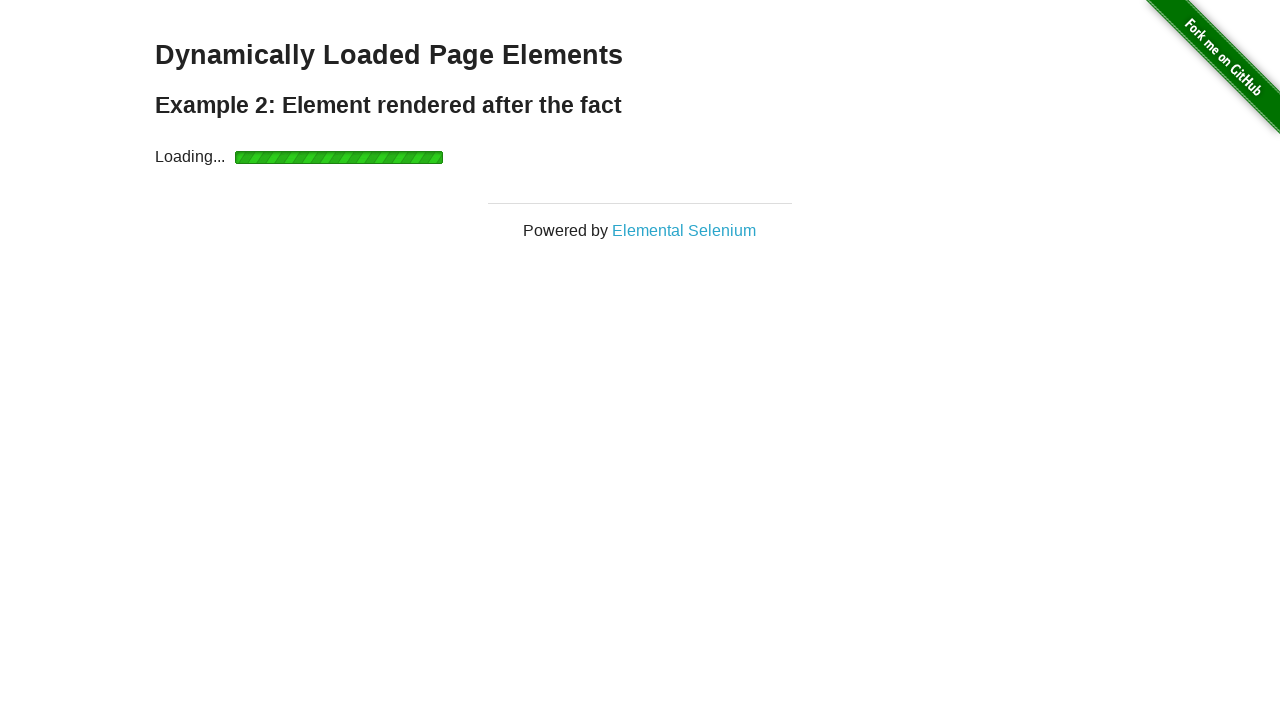

Waited 2 seconds (intentionally insufficient wait time)
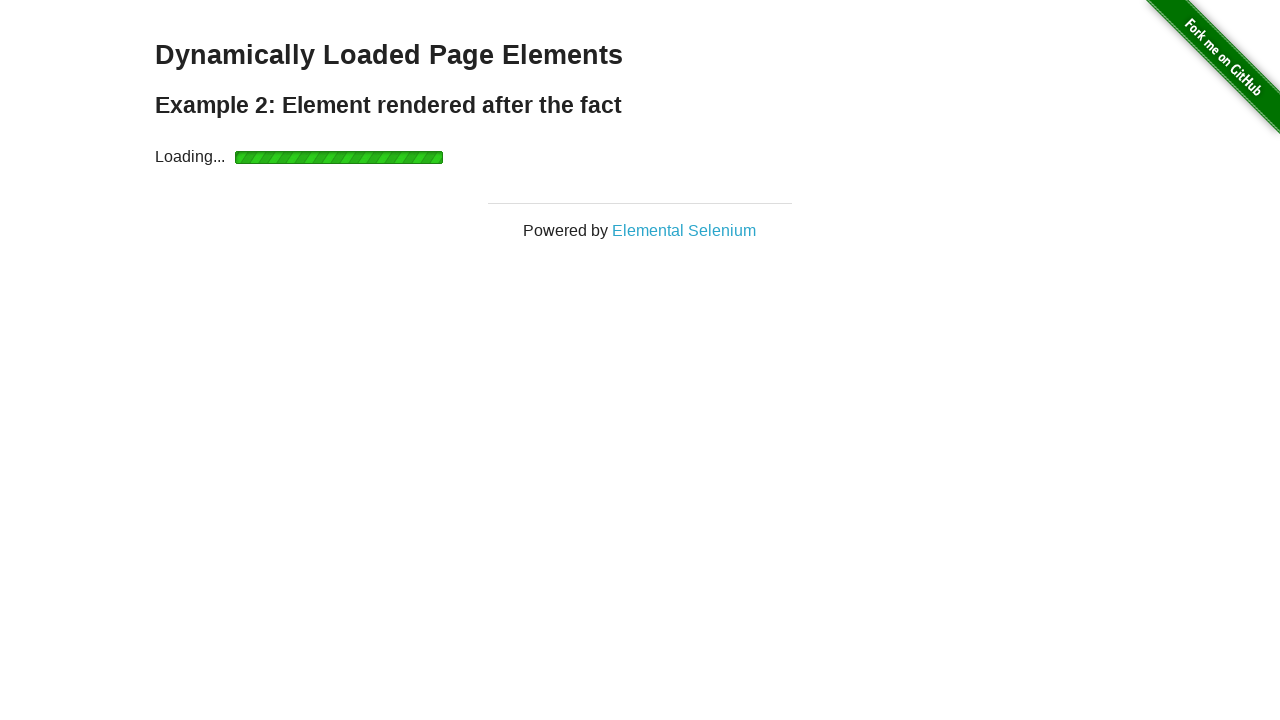

Verified finish message displays 'Hello World!' (timing issue expected)
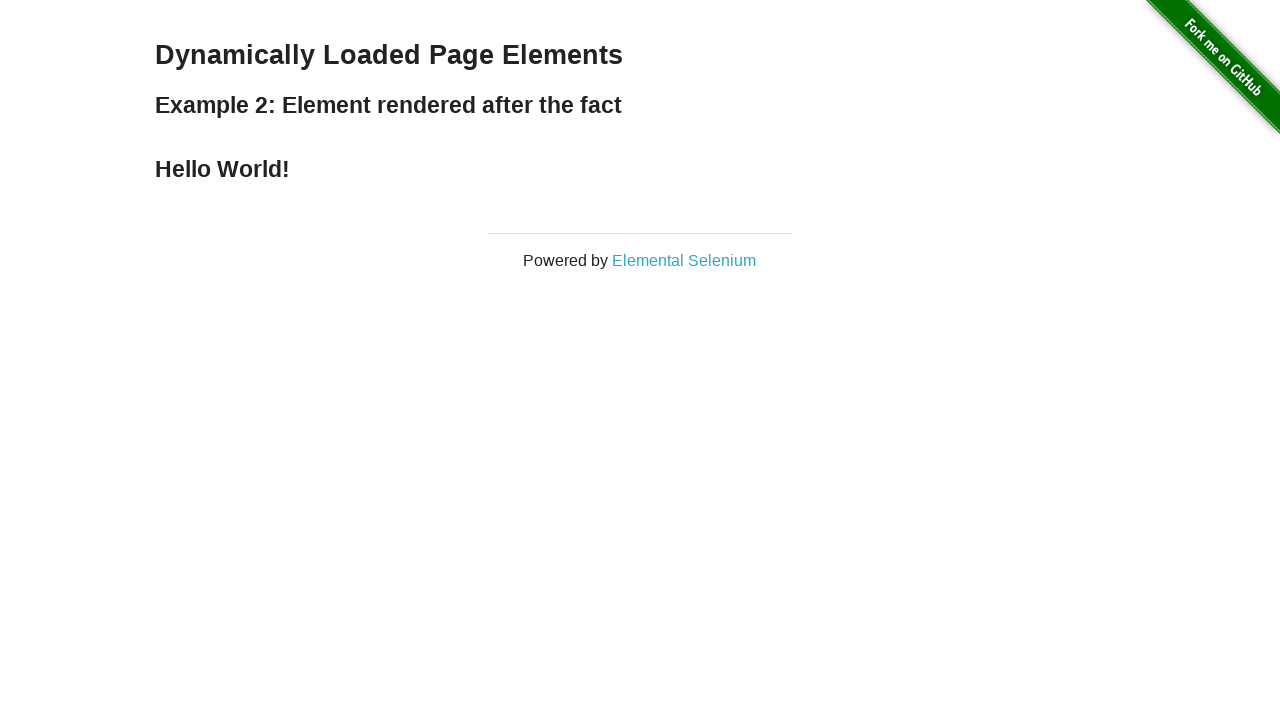

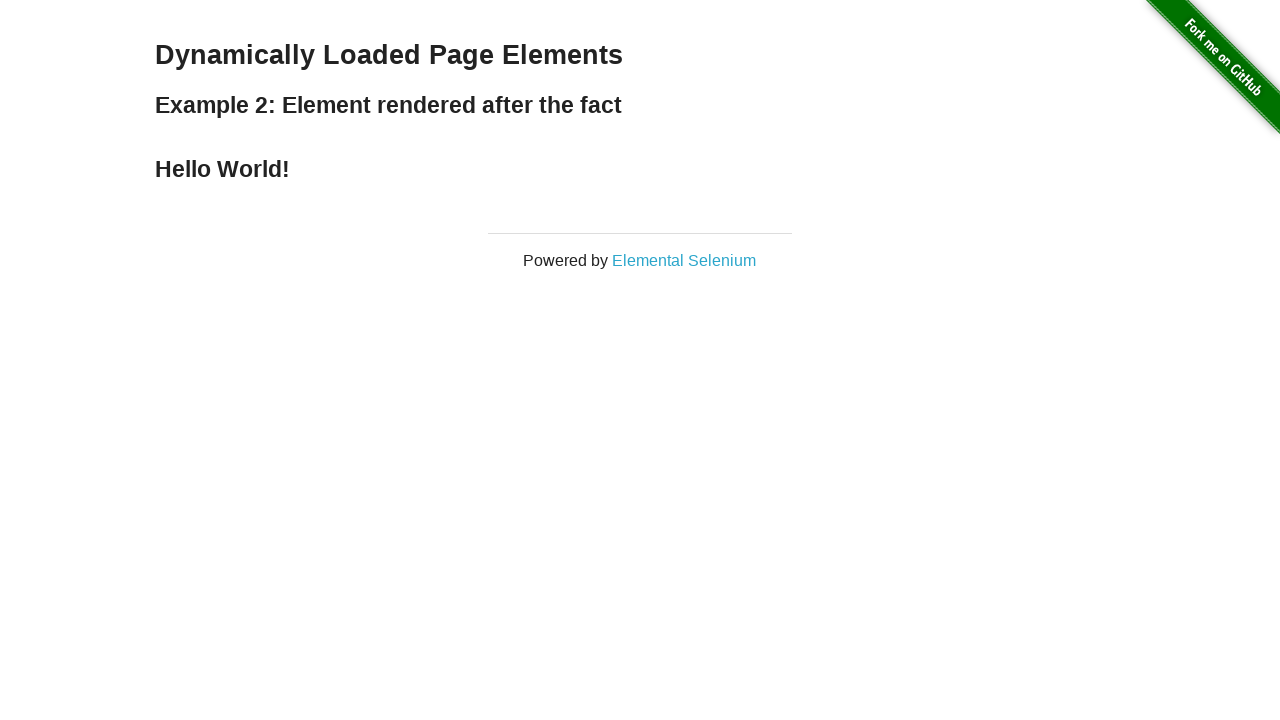